Tests UTM to typein (direct) override behavior

Starting URL: http://sandbox.alexfedoseev.com/sourcebuster/showoff

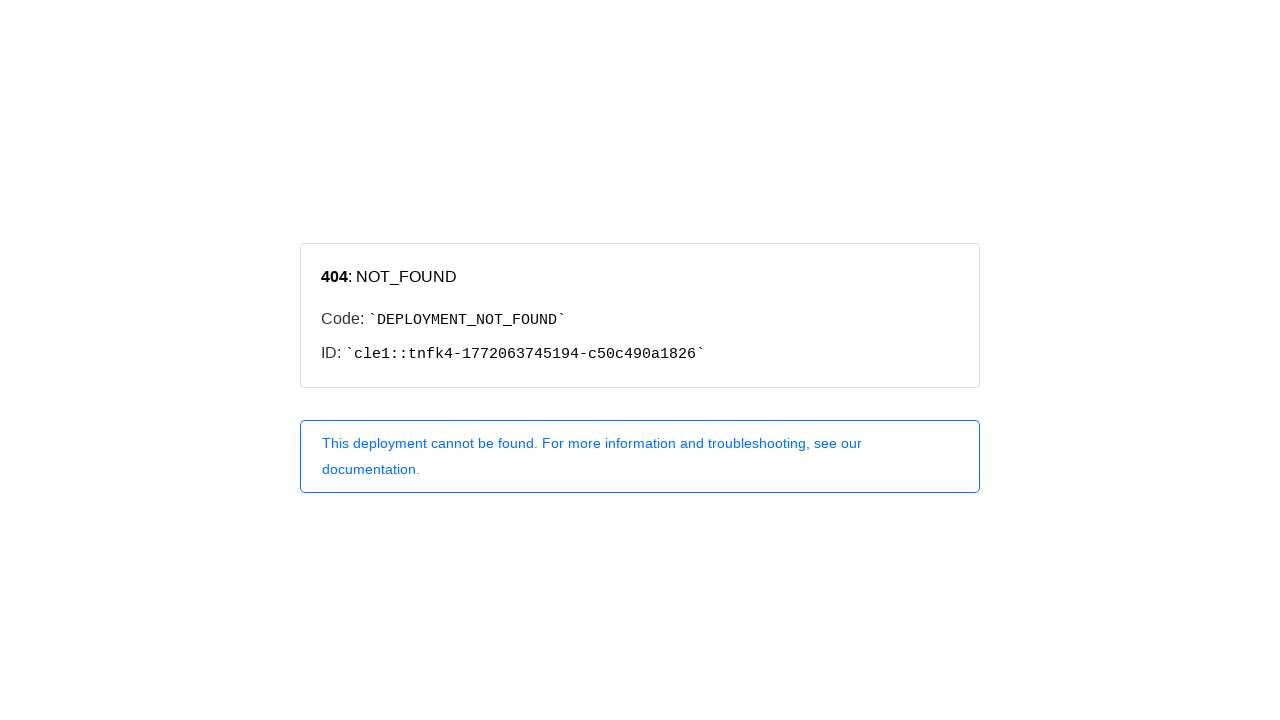

Navigated to showoff page with UTM parameters (google, cpc, g_campaign)
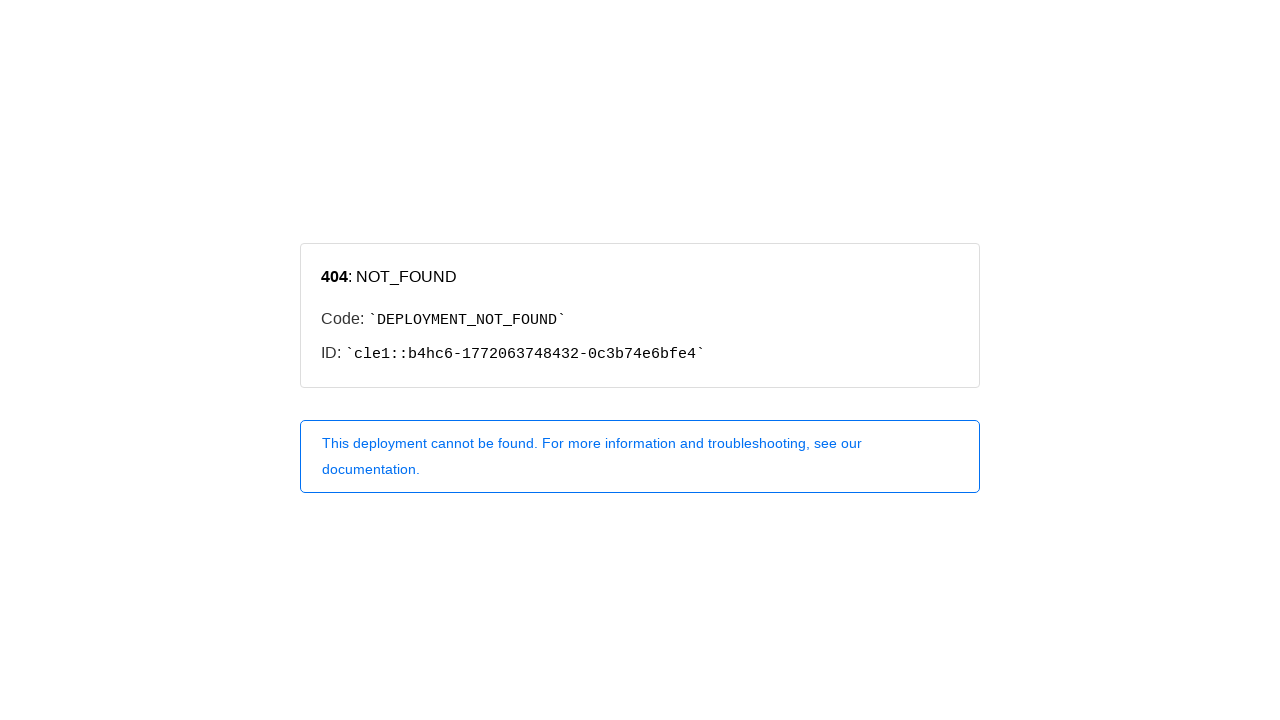

Navigated directly to showoff page in same session (typein override test)
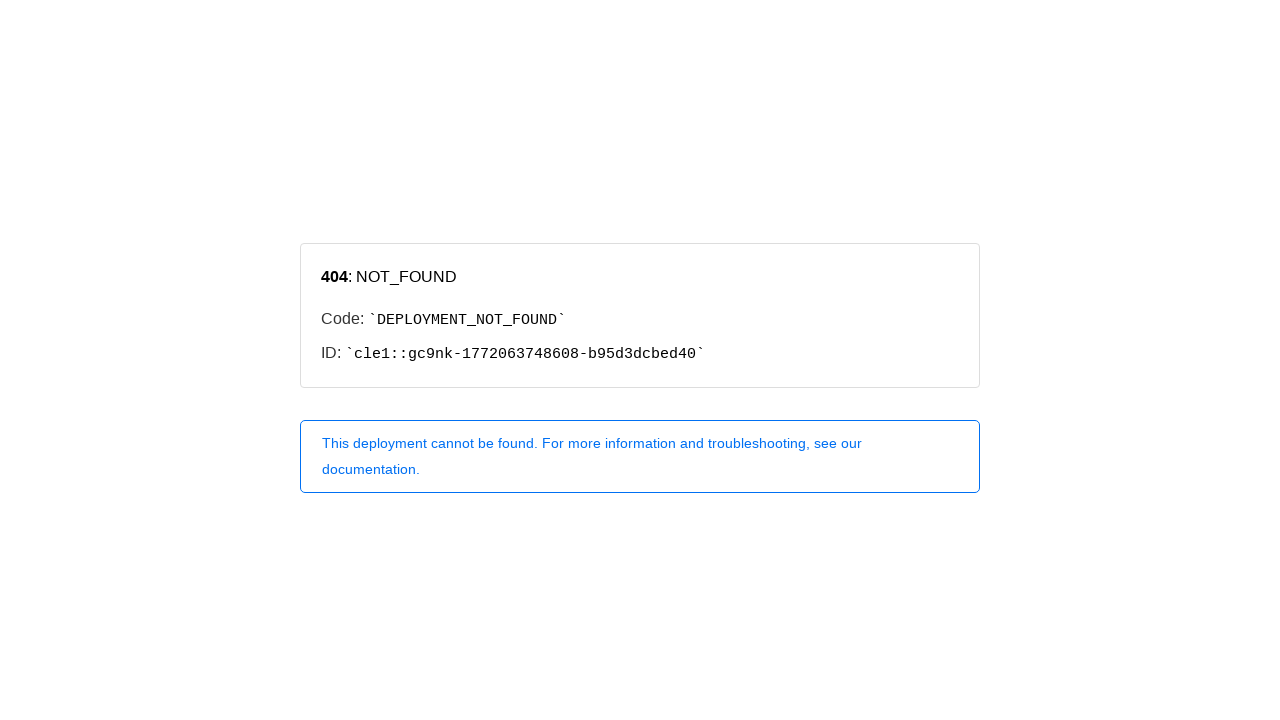

Cleared sb_session cookie to start new session
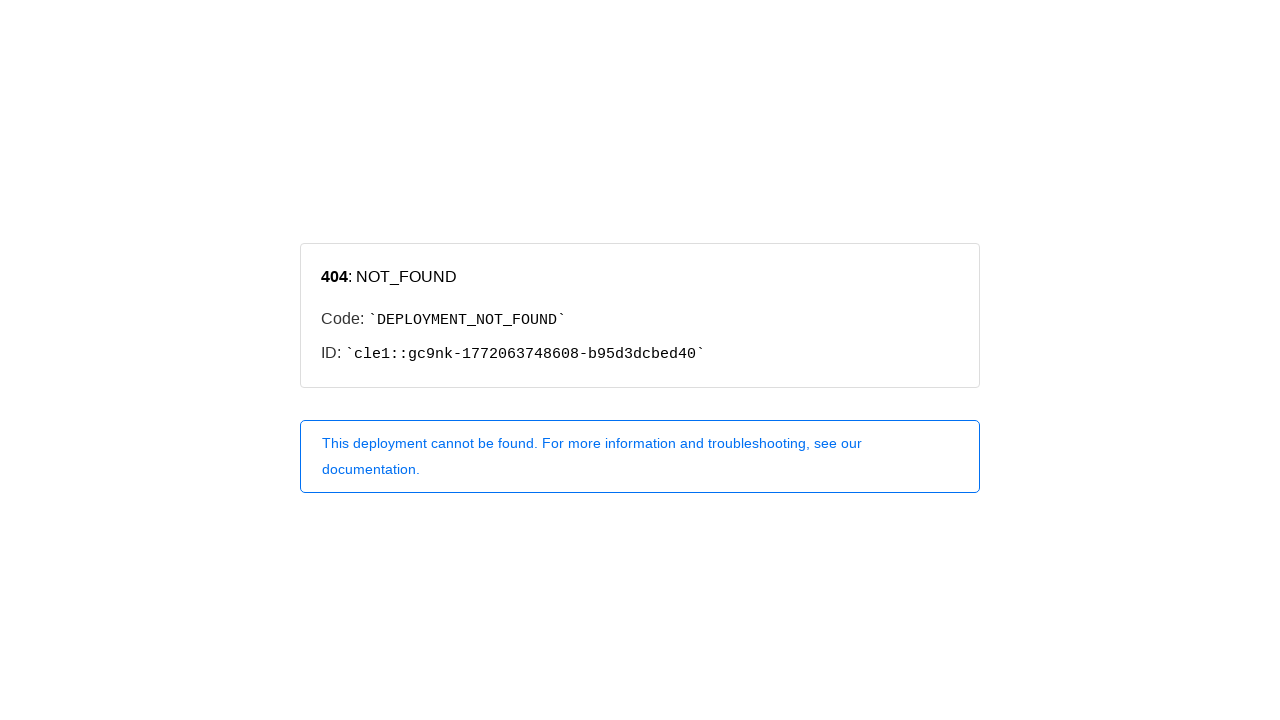

Navigated directly to showoff page in new session
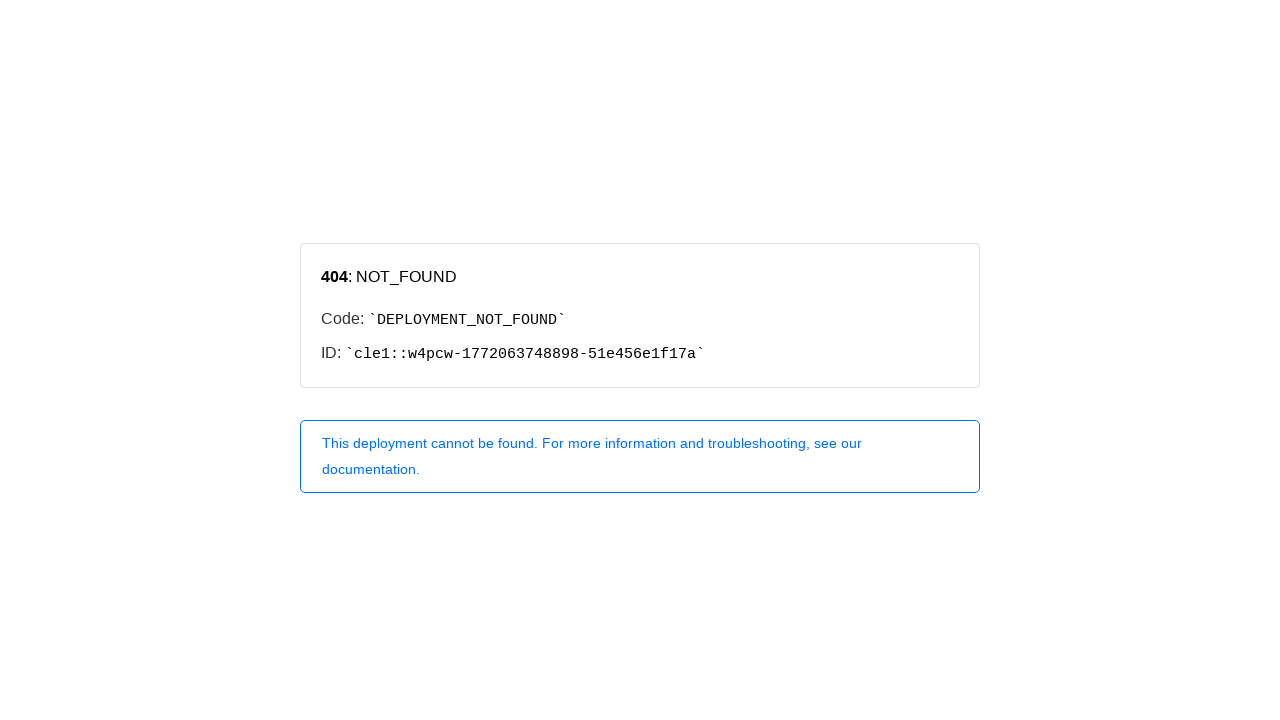

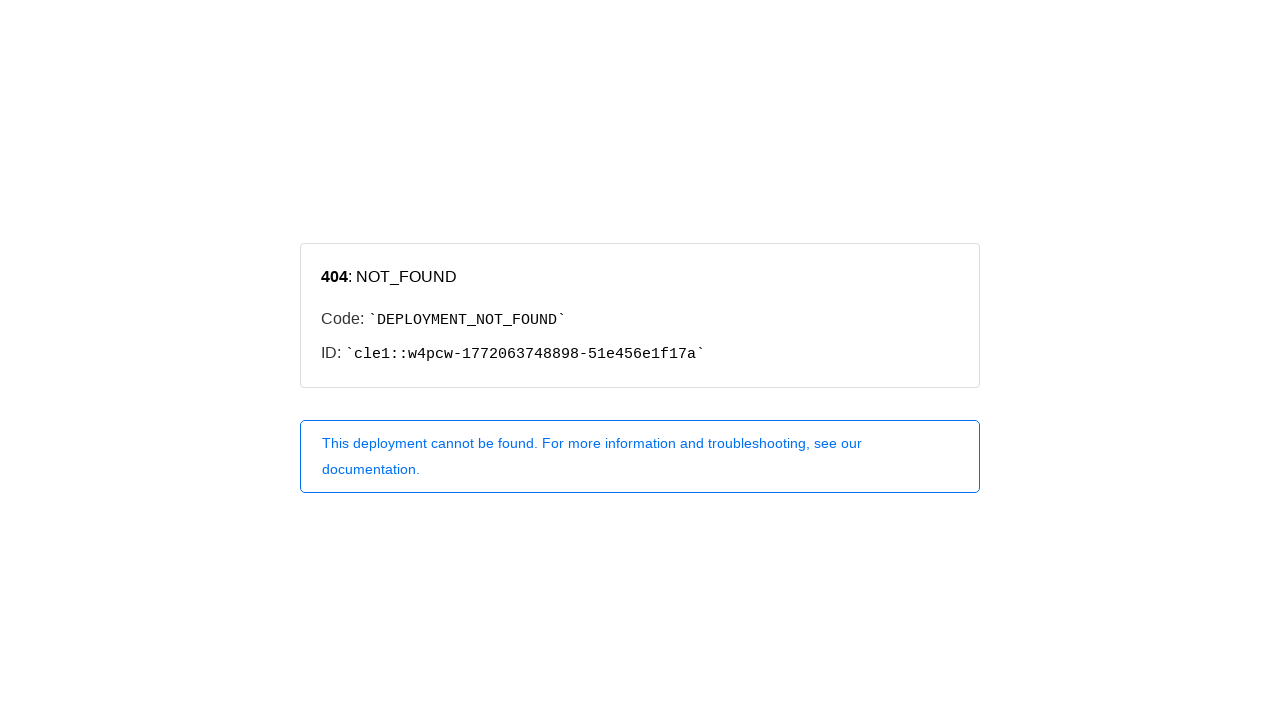